Tests checkbox functionality by checking and unchecking multiple checkboxes in a group

Starting URL: https://techglobal-training.com/frontend

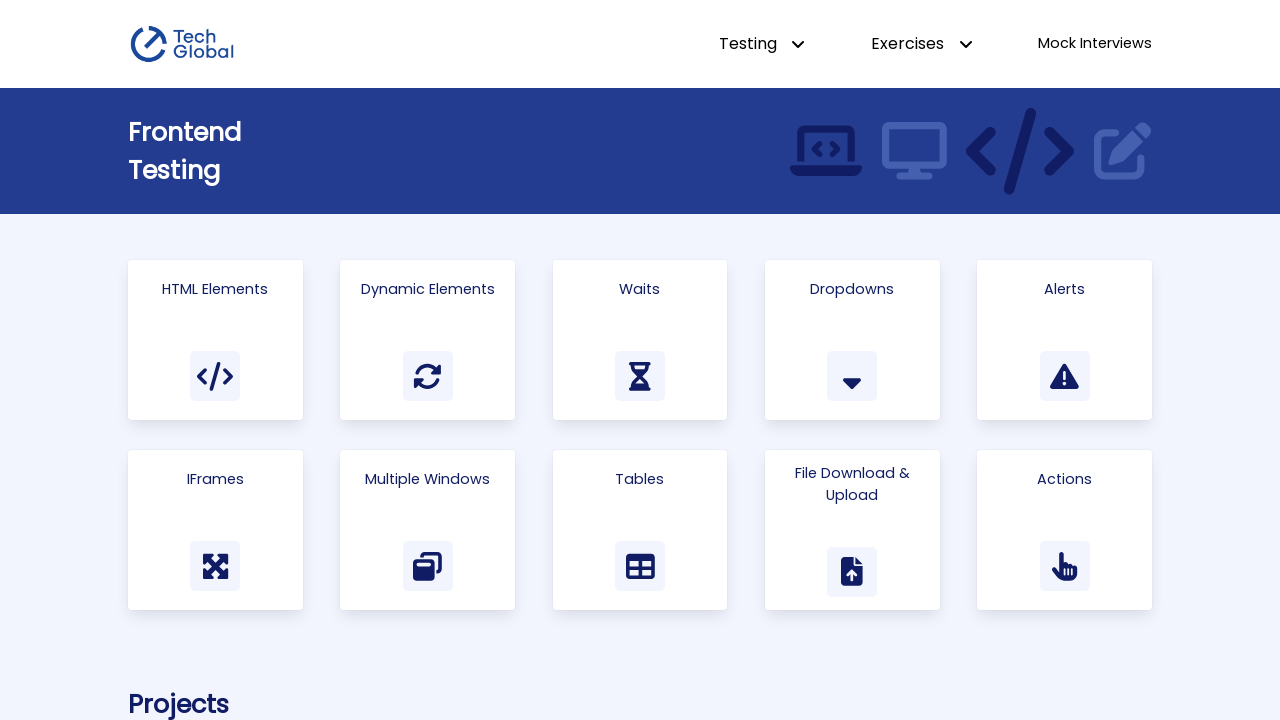

Clicked on Html Elements link to navigate at (215, 289) on text=Html Elements
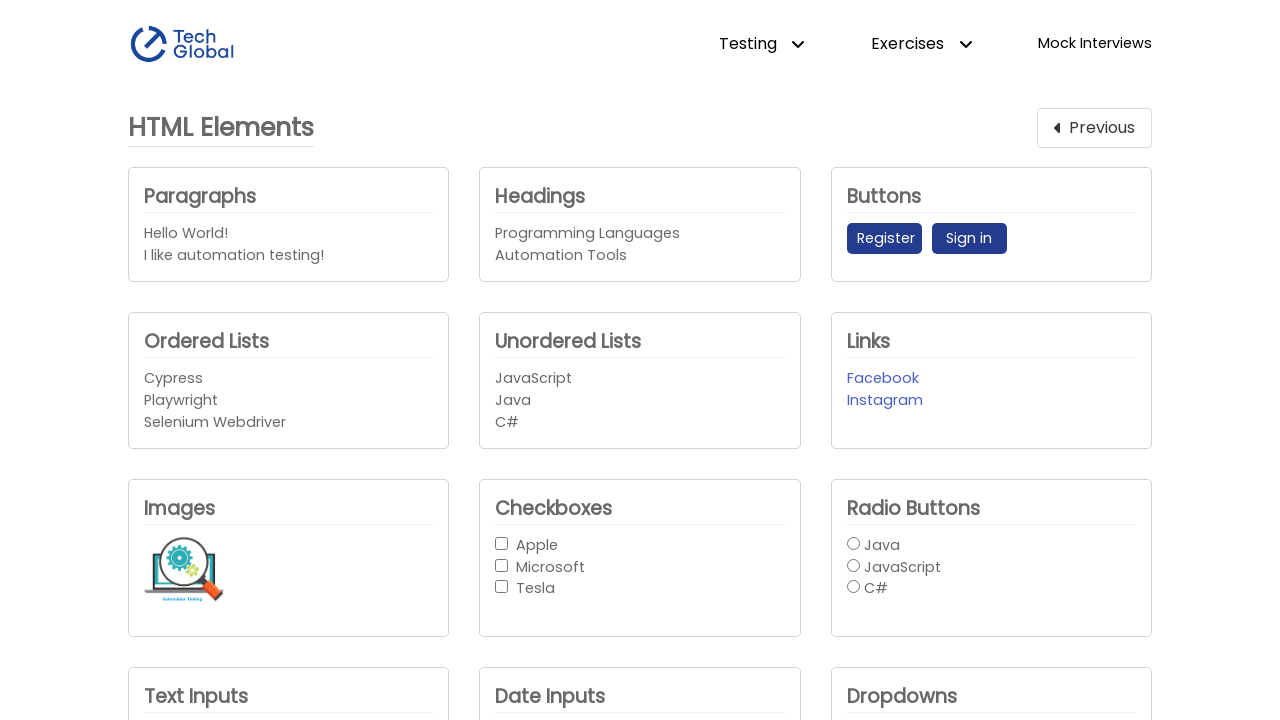

Located Apple checkbox
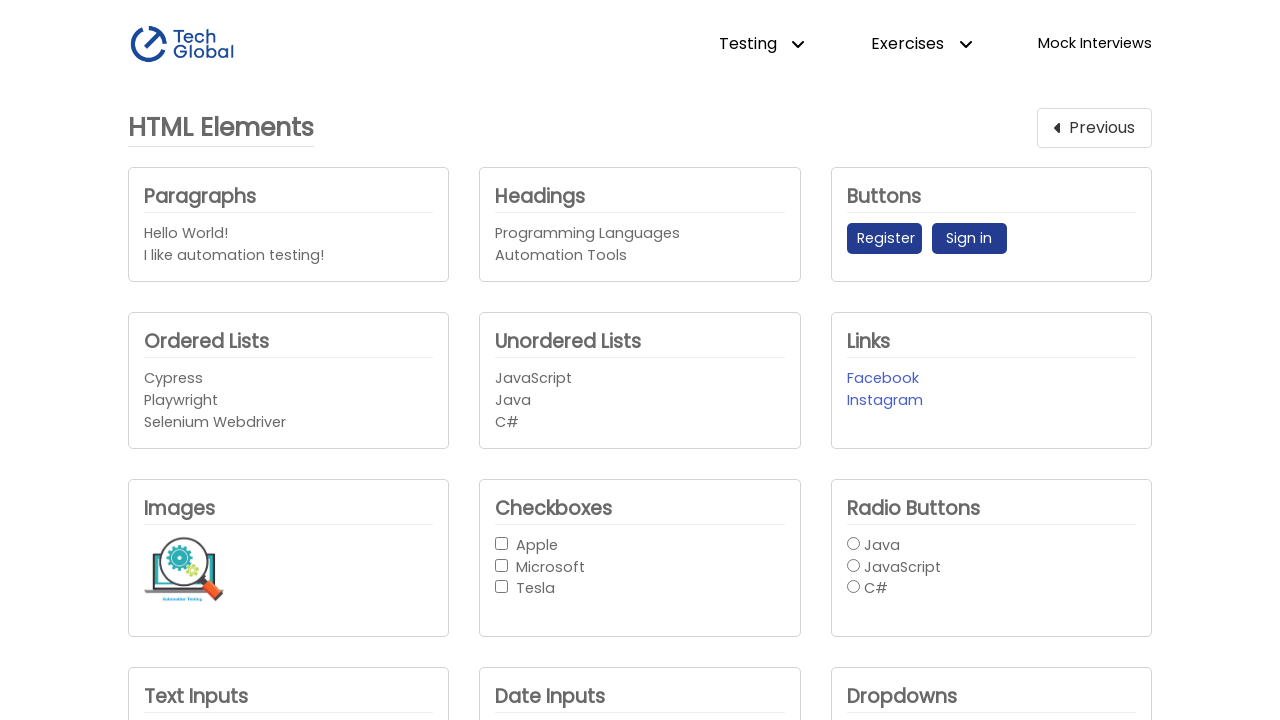

Checked Apple checkbox at (502, 543) on internal:role=checkbox[name="Apple"i]
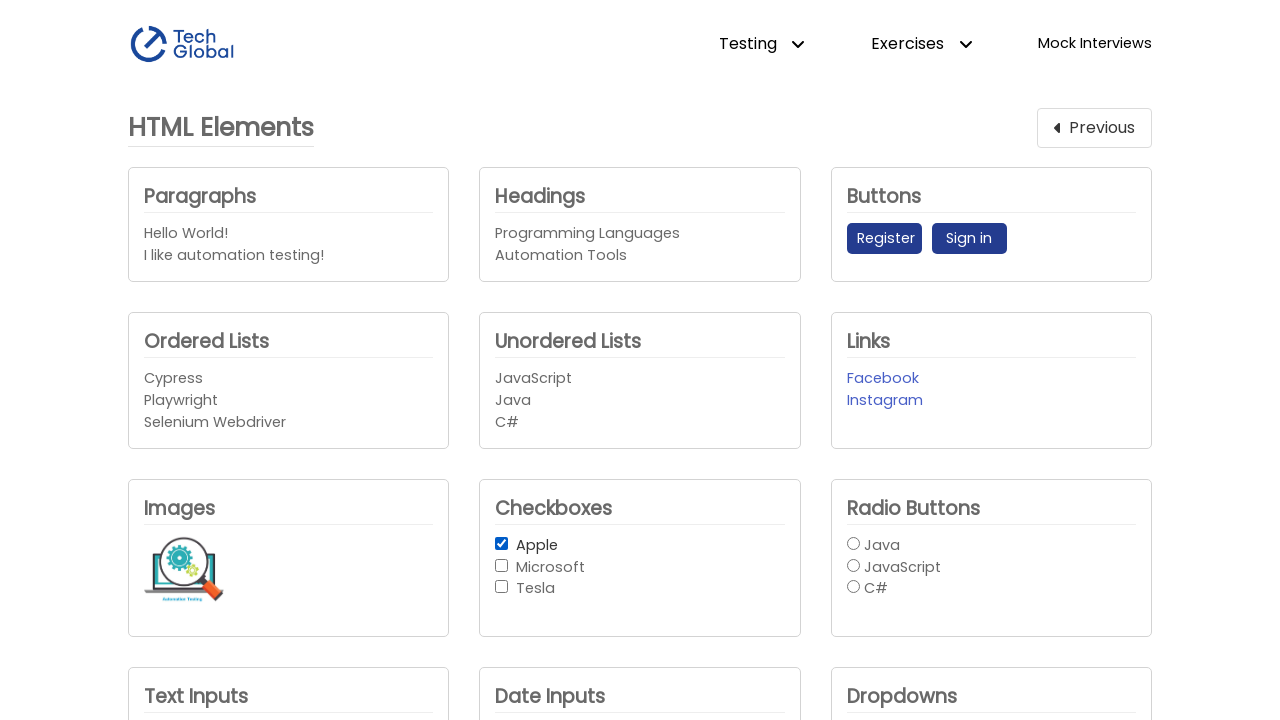

Unchecked Apple checkbox at (502, 543) on internal:role=checkbox[name="Apple"i]
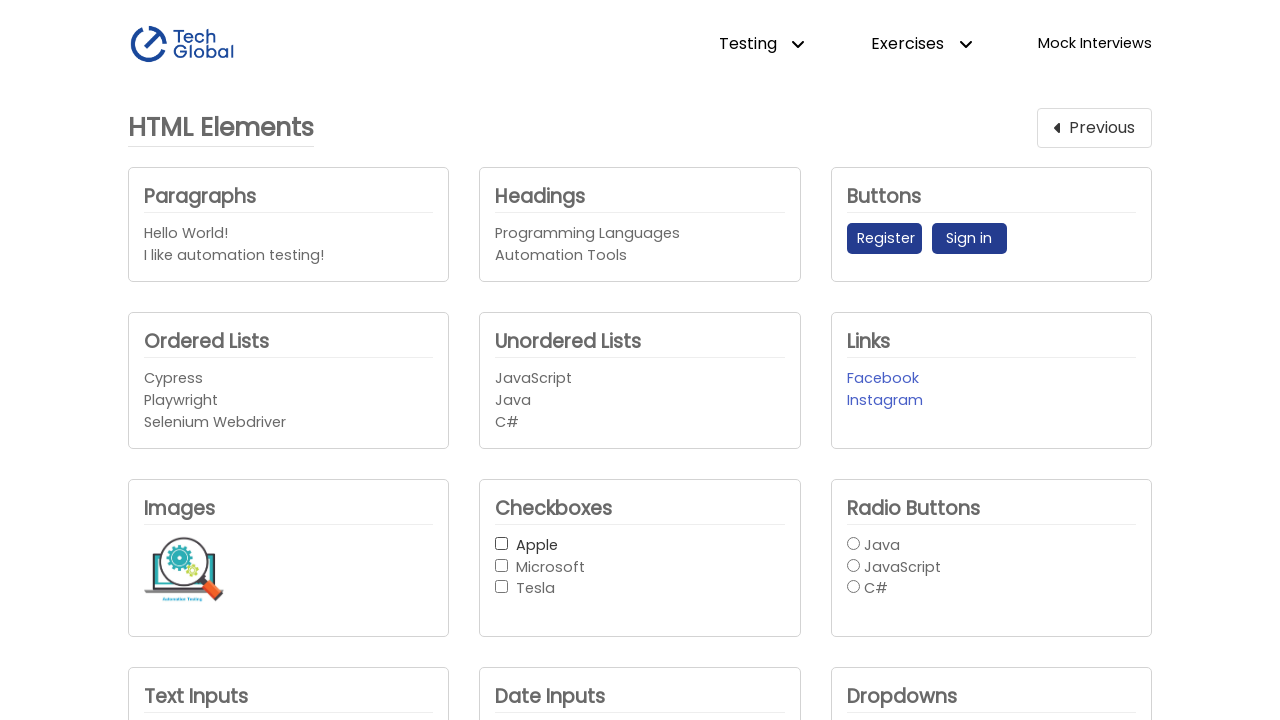

Located all checkboxes in the group
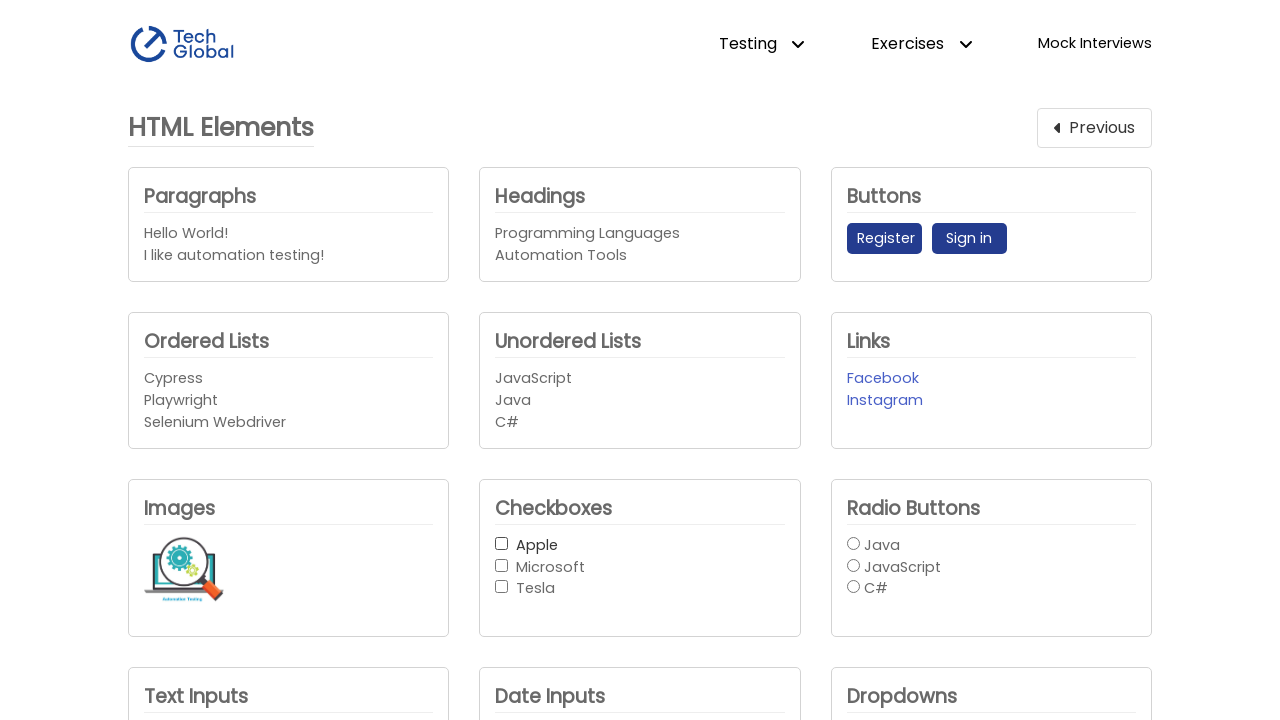

Found 3 checkboxes in the group
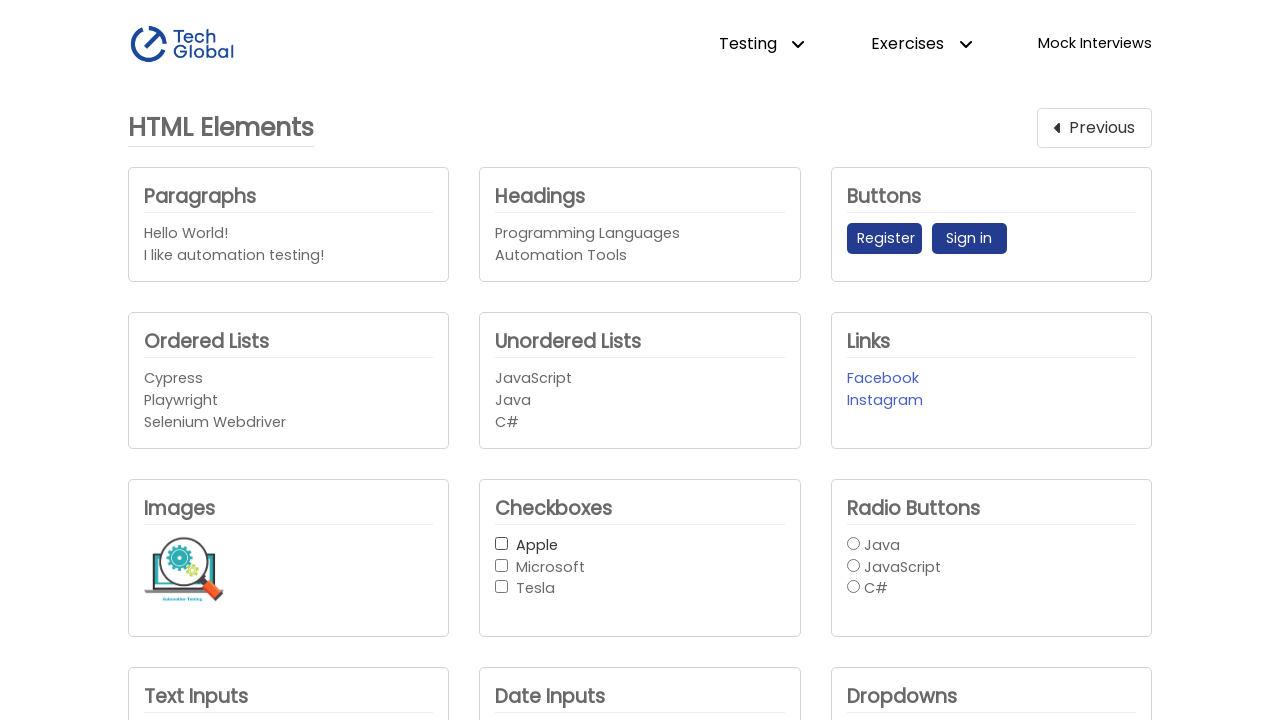

Checked checkbox 1 of 3 at (502, 543) on #checkbox-button-group input >> nth=0
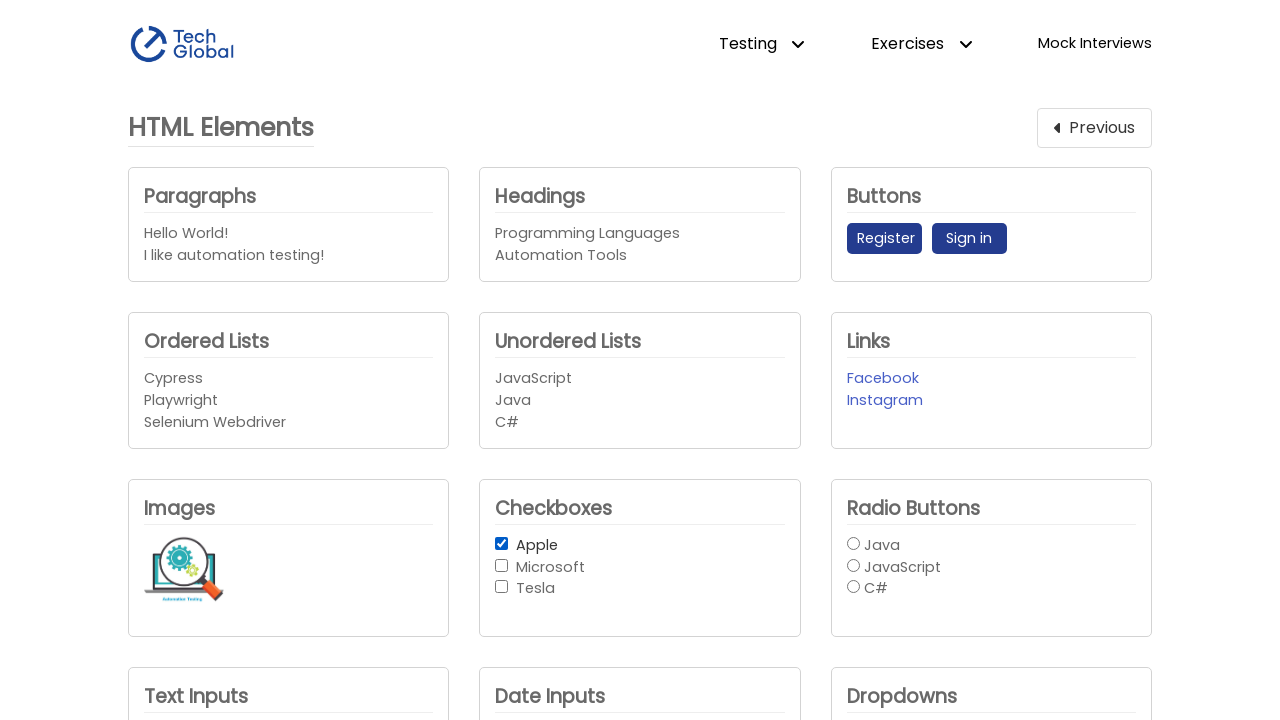

Unchecked checkbox 1 of 3 at (502, 543) on #checkbox-button-group input >> nth=0
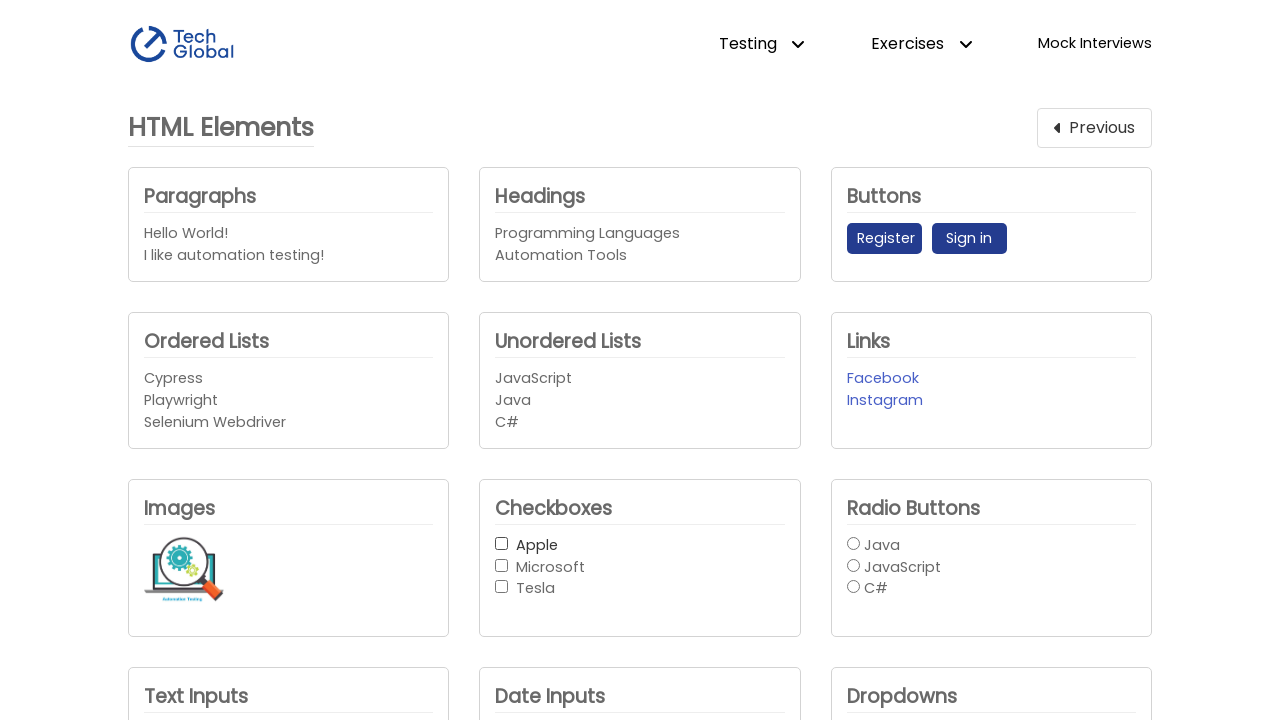

Checked checkbox 2 of 3 at (502, 565) on #checkbox-button-group input >> nth=1
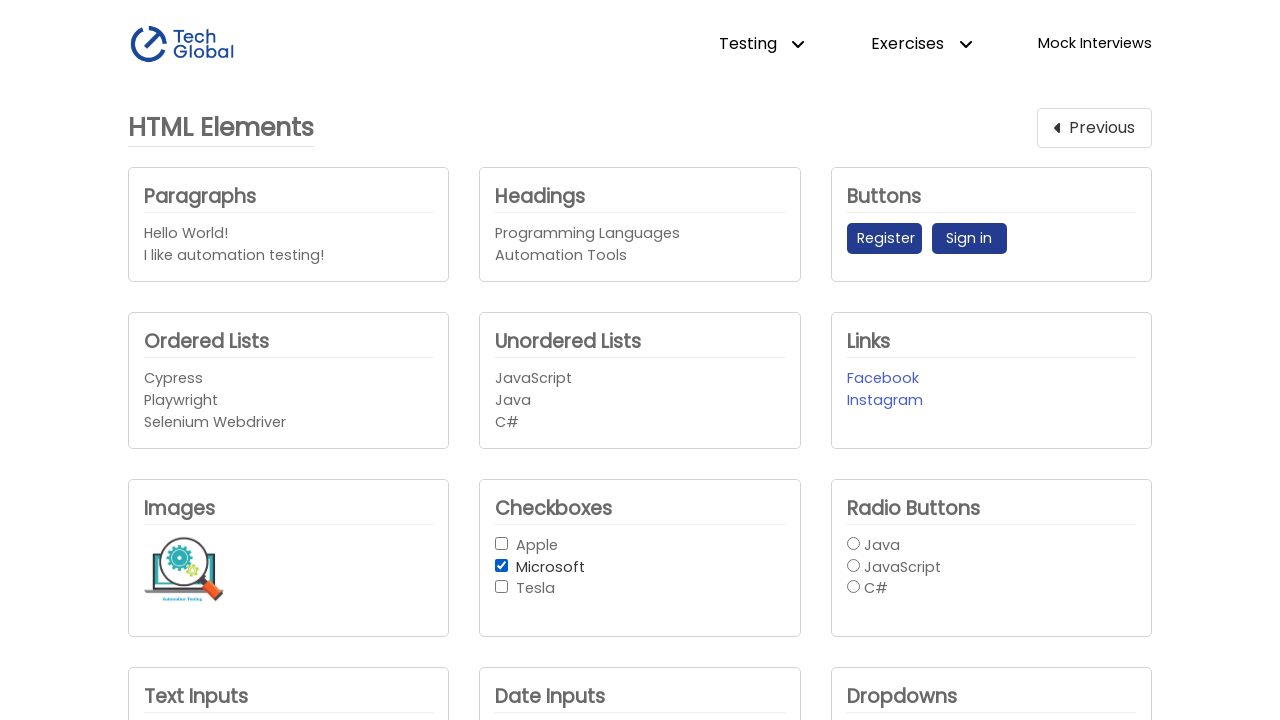

Unchecked checkbox 2 of 3 at (502, 565) on #checkbox-button-group input >> nth=1
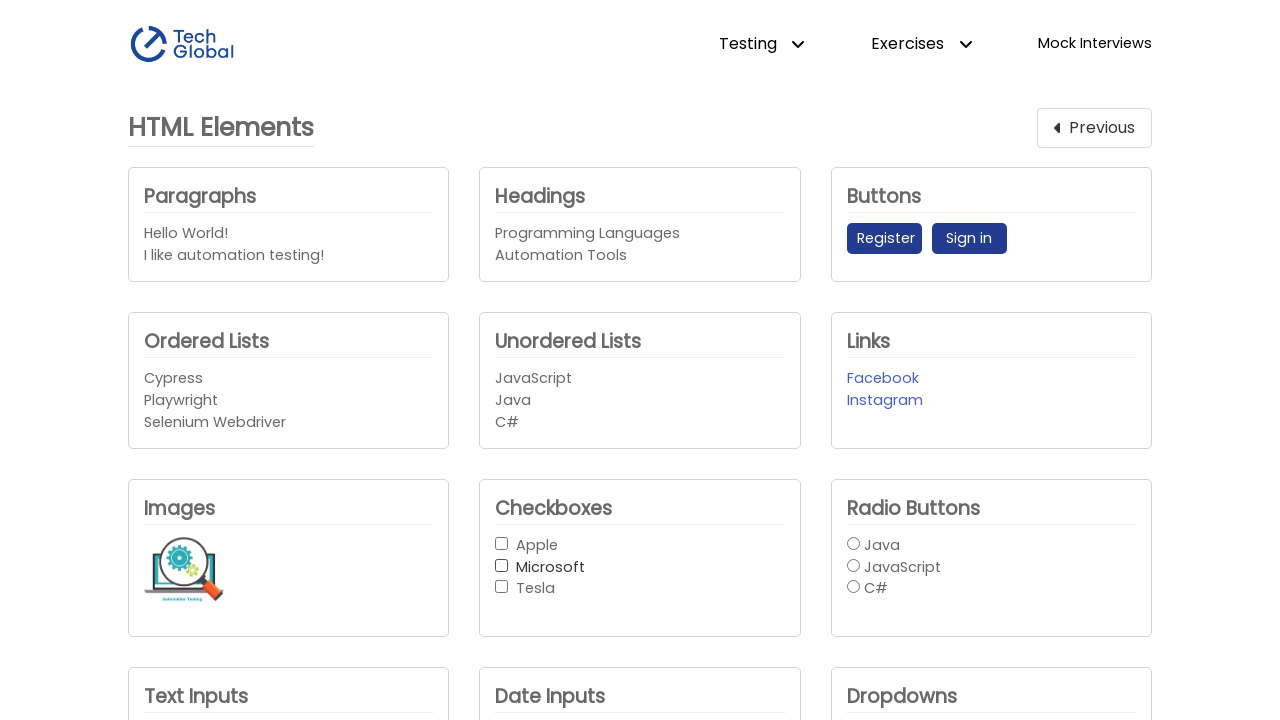

Checked checkbox 3 of 3 at (502, 587) on #checkbox-button-group input >> nth=2
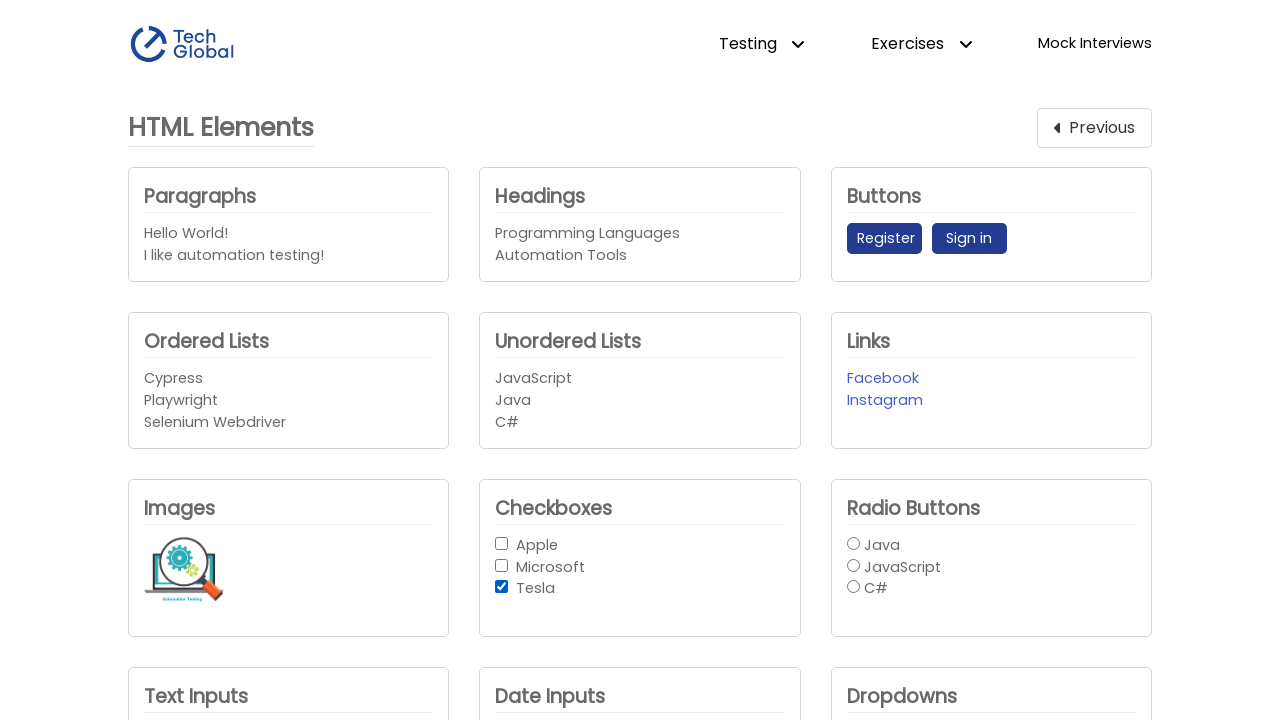

Unchecked checkbox 3 of 3 at (502, 587) on #checkbox-button-group input >> nth=2
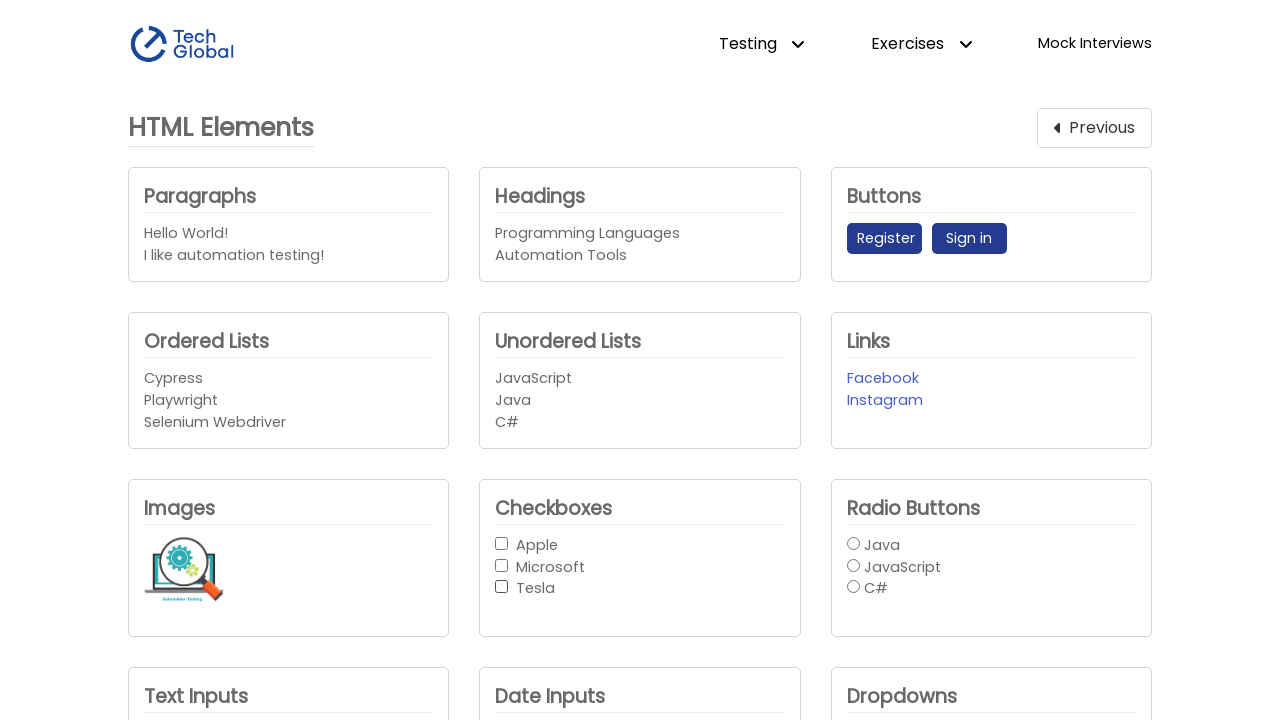

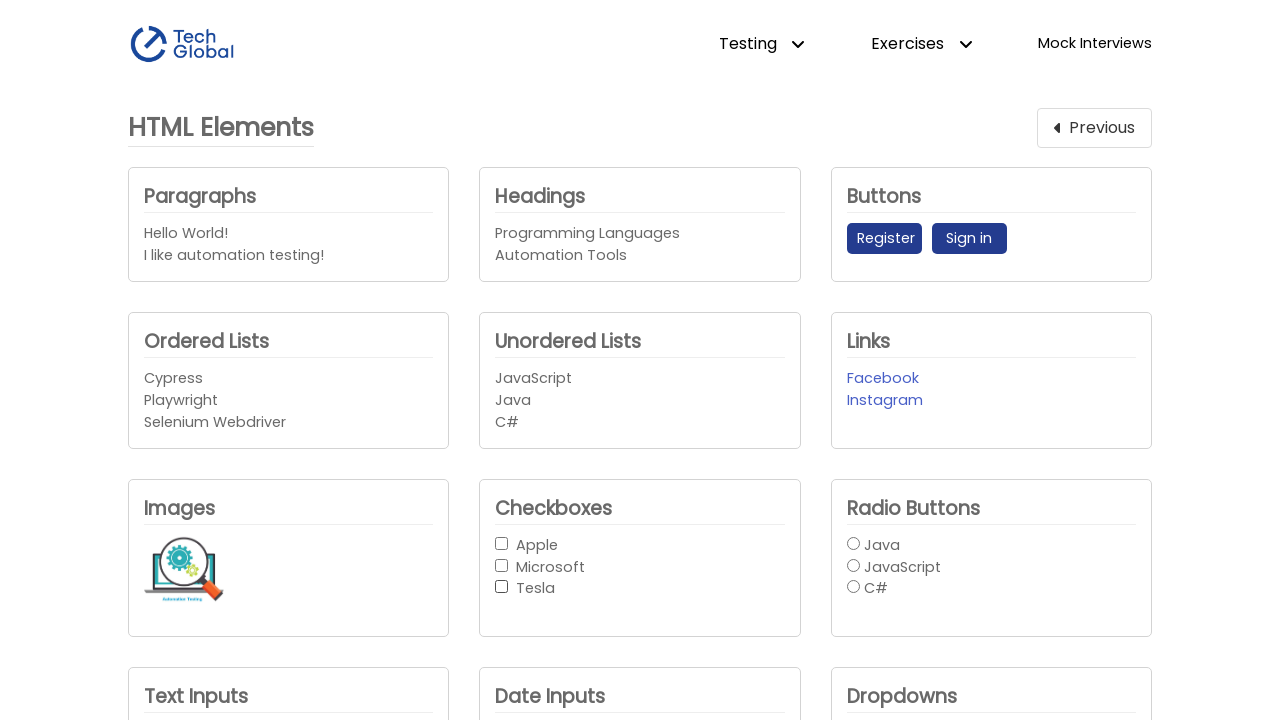